Tests JavaScript alert popup handling by clicking a button that triggers an alert and then dismissing it

Starting URL: http://omayo.blogspot.com/

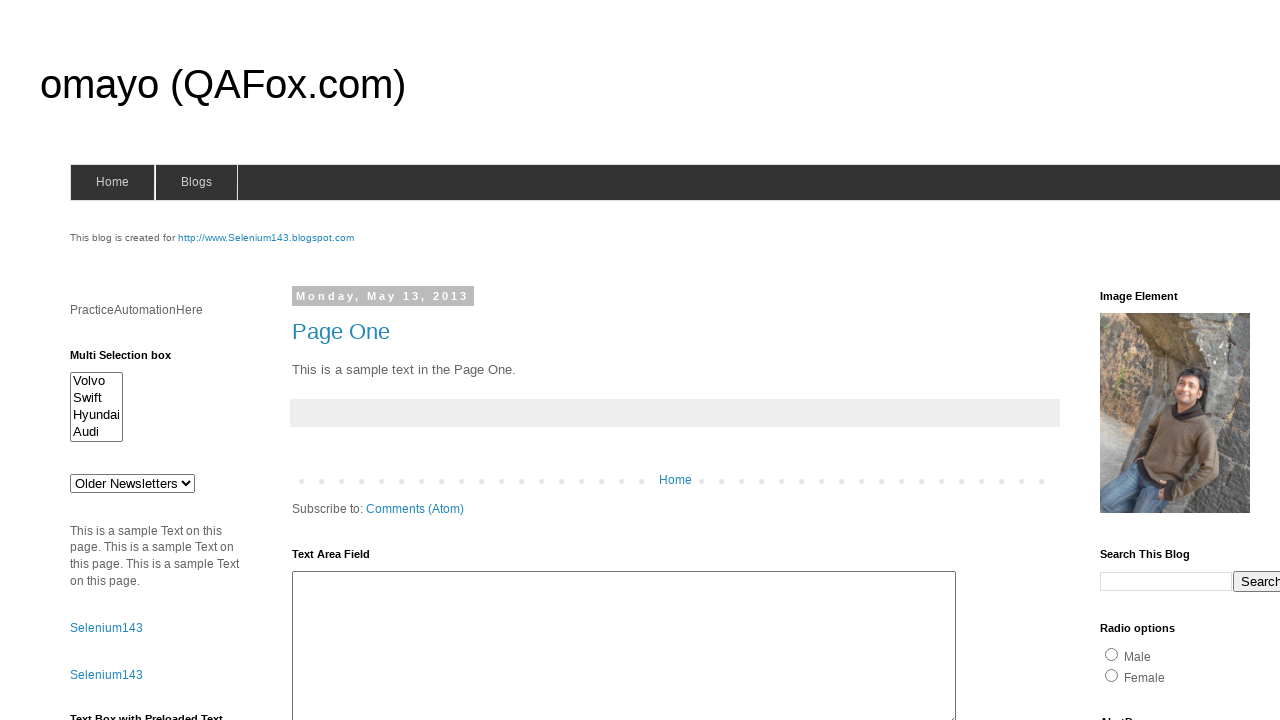

Set up dialog handler to dismiss alerts
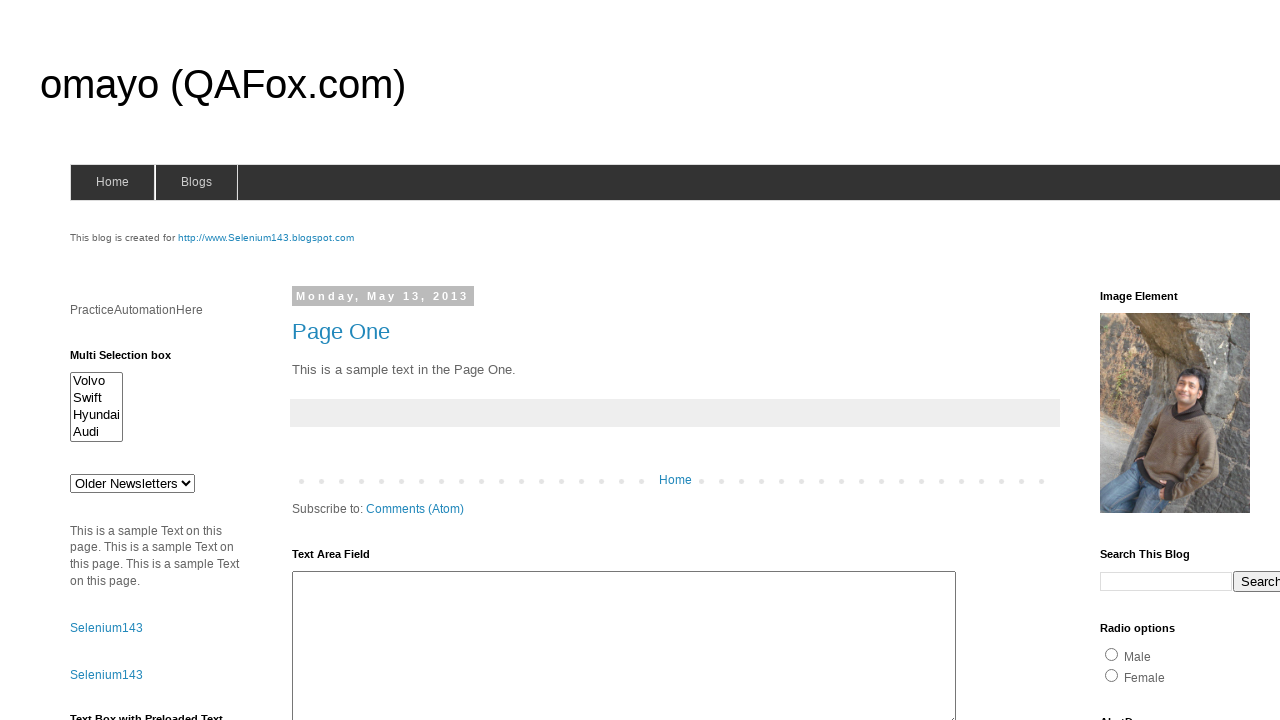

Clicked button that triggers JavaScript alert popup at (1154, 361) on #alert1
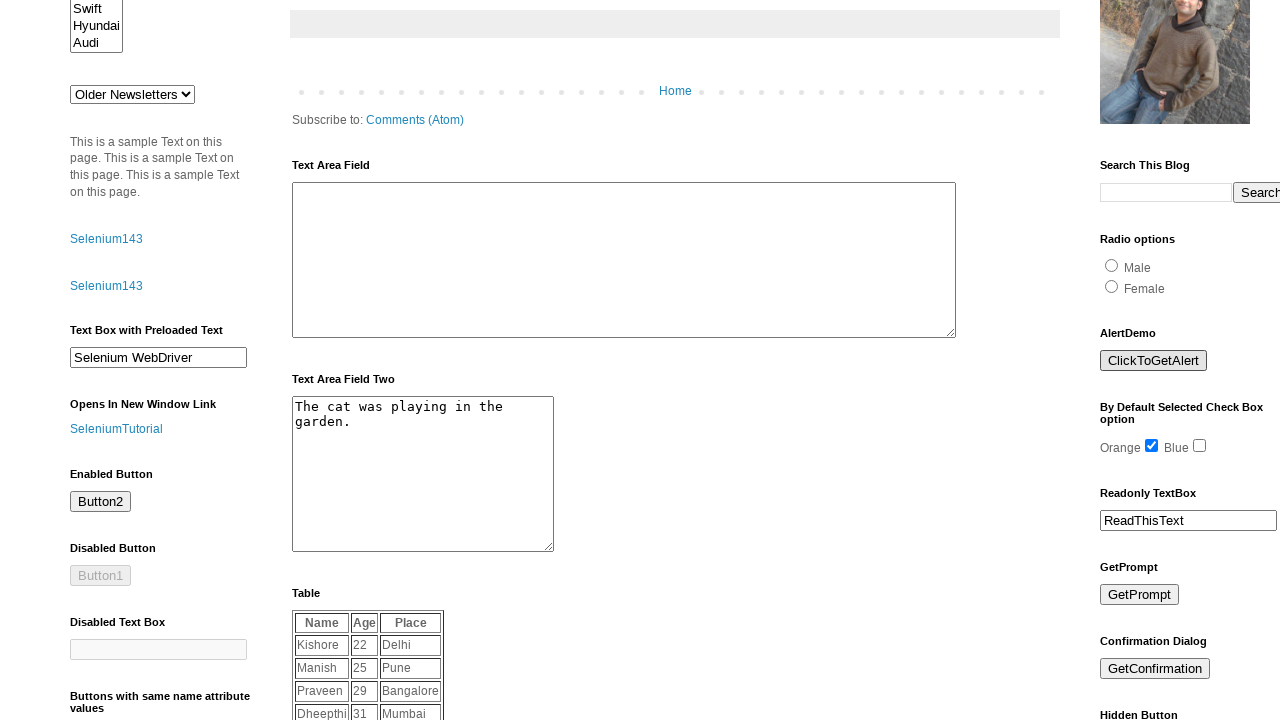

Waited for alert dialog handling to complete
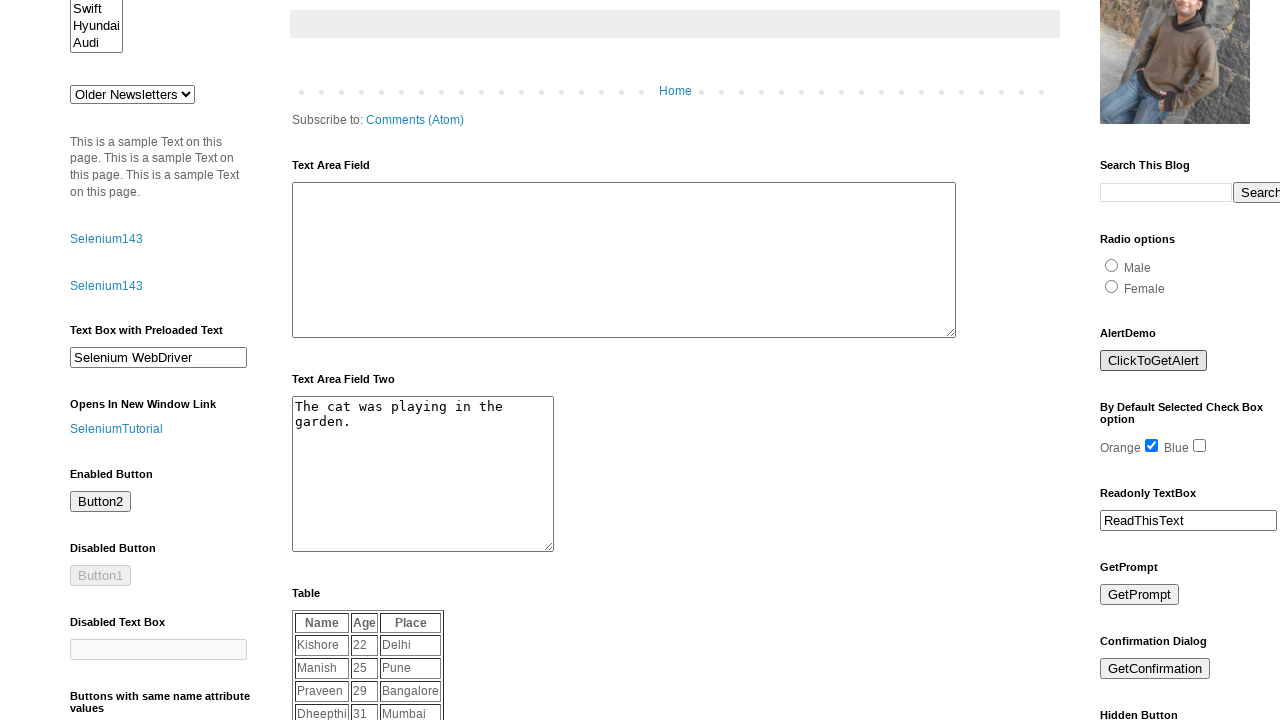

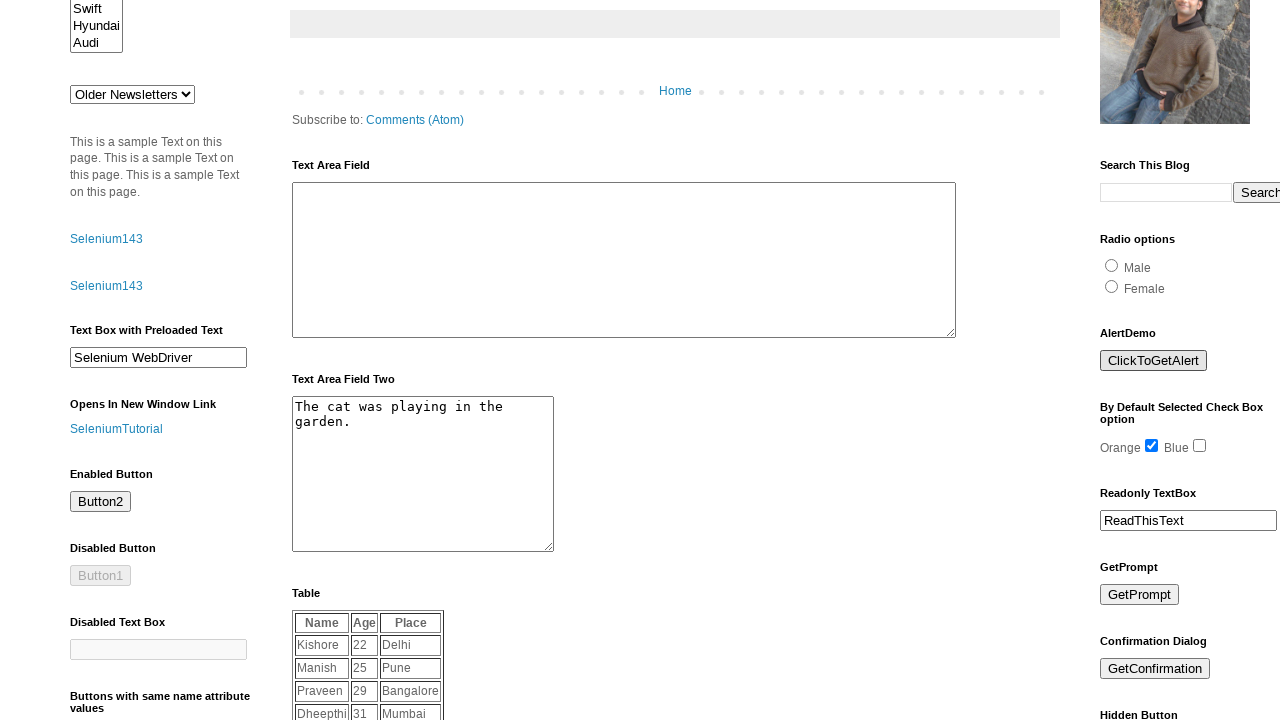